Tests a loading animation by clicking a Run button, waiting for a "Please wait..." message to disappear, and then verifying that a confirmation message appears

Starting URL: https://demo.automationtesting.in/Loader.html

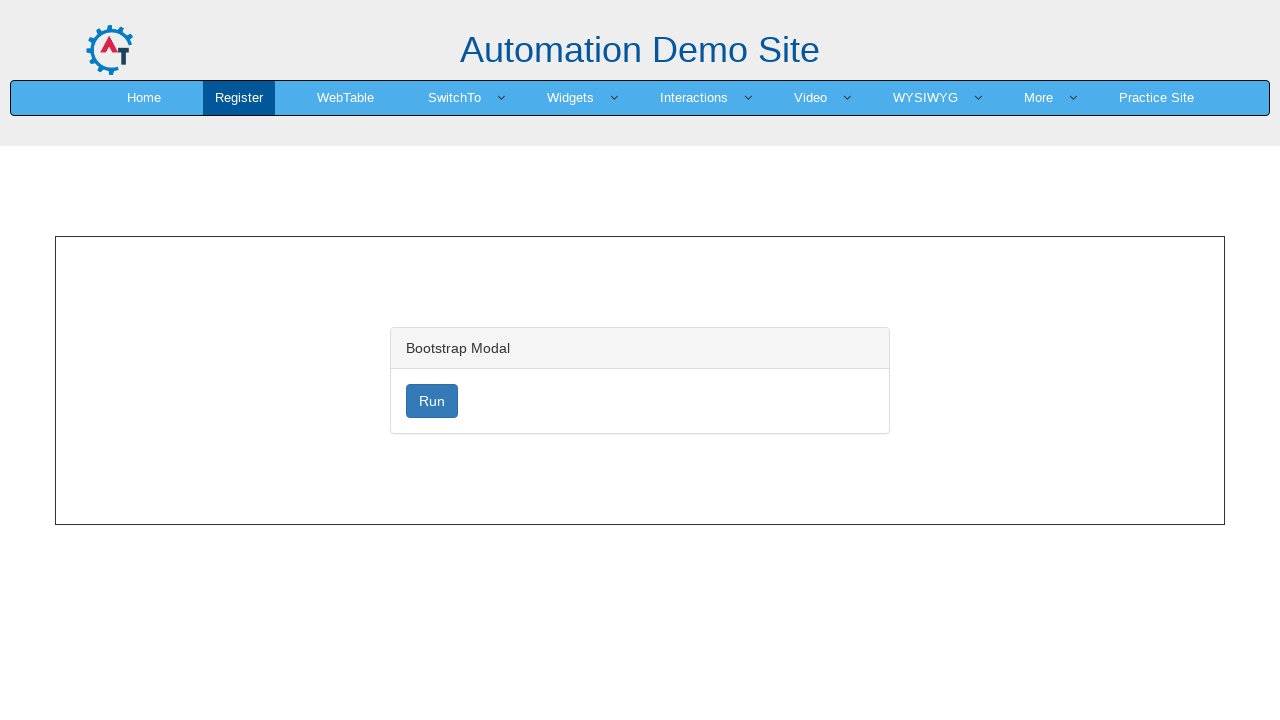

Clicked Run button to start loading animation at (432, 401) on xpath=//button[text()='Run']
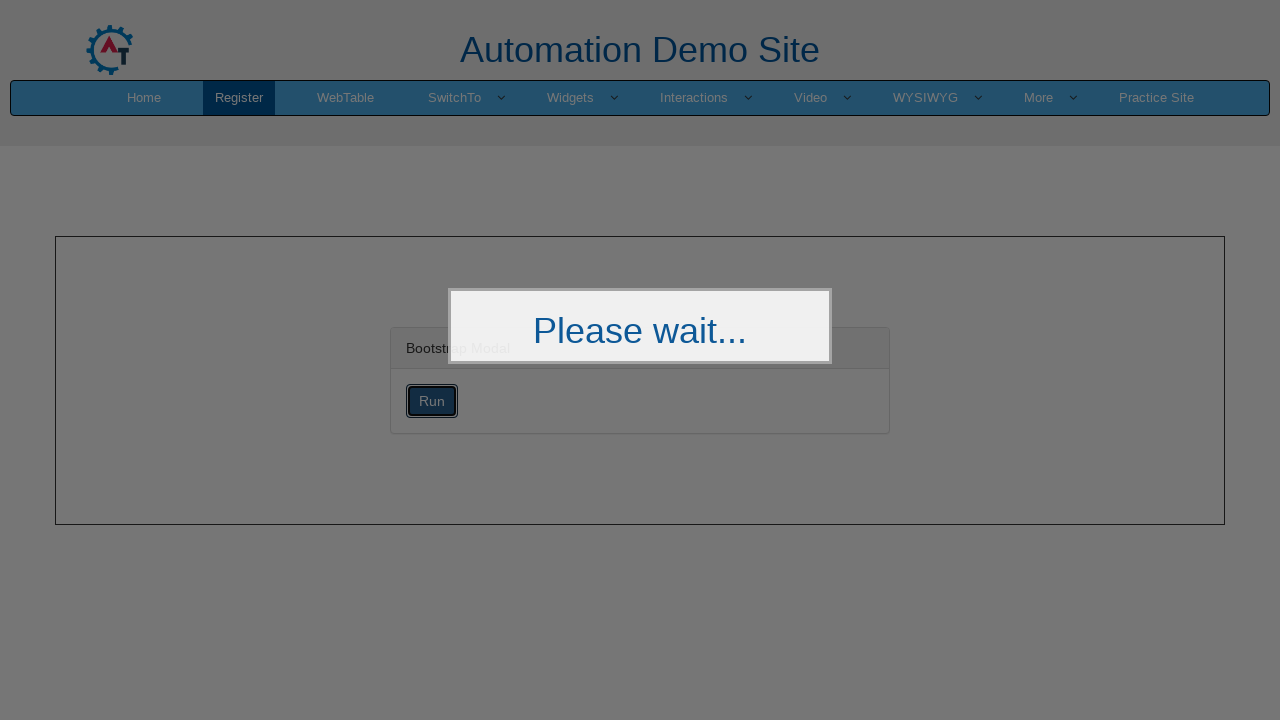

Waited for 'Please wait...' message to disappear
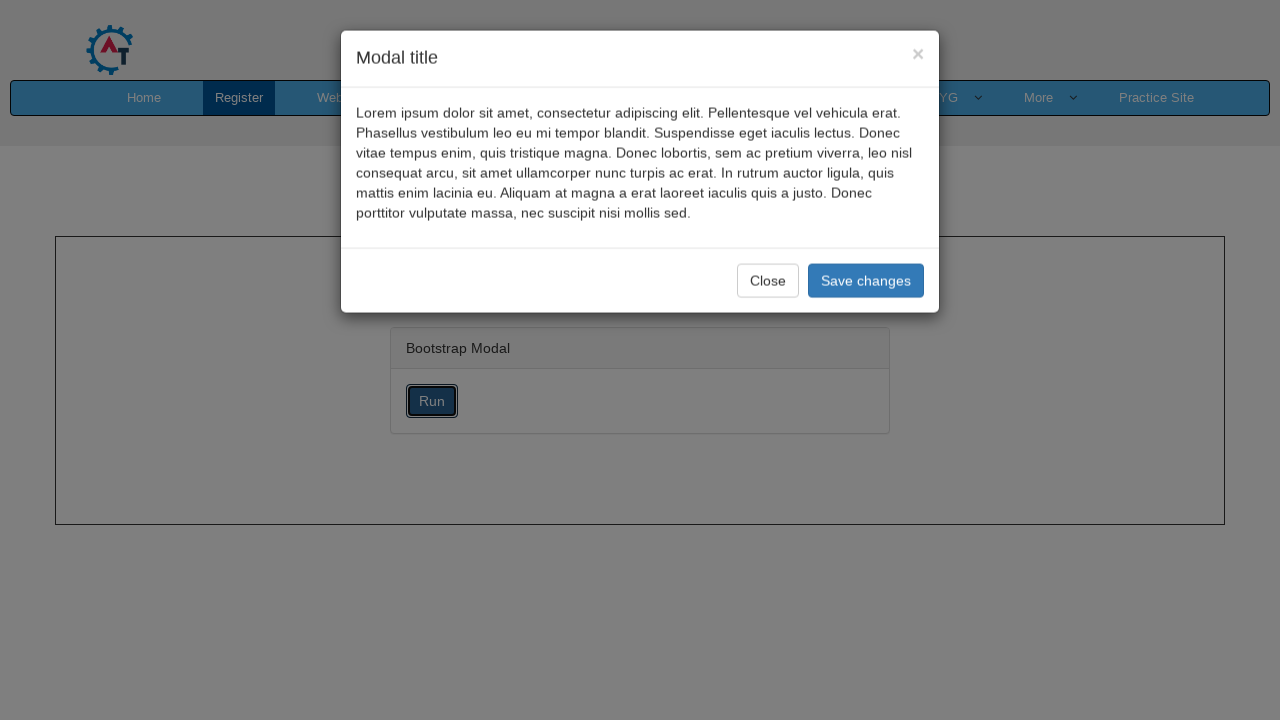

Waited 1 second for modal content to fully load
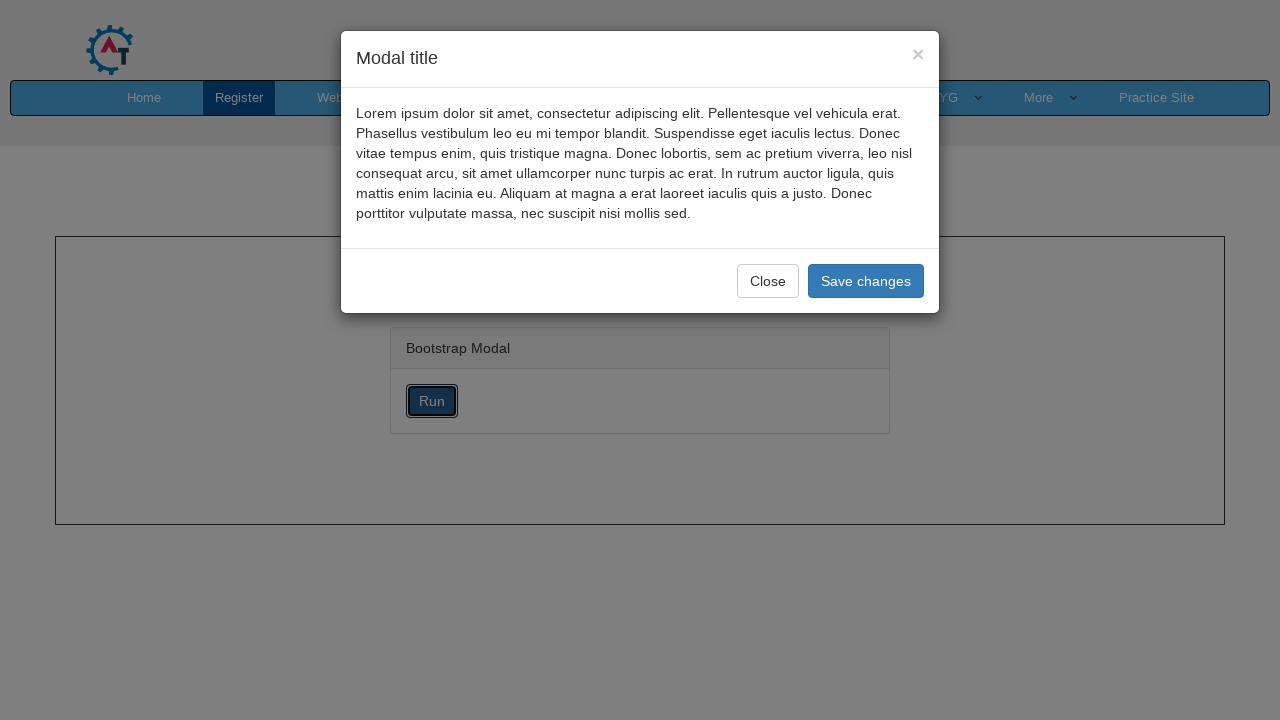

Verified confirmation message is visible in modal body
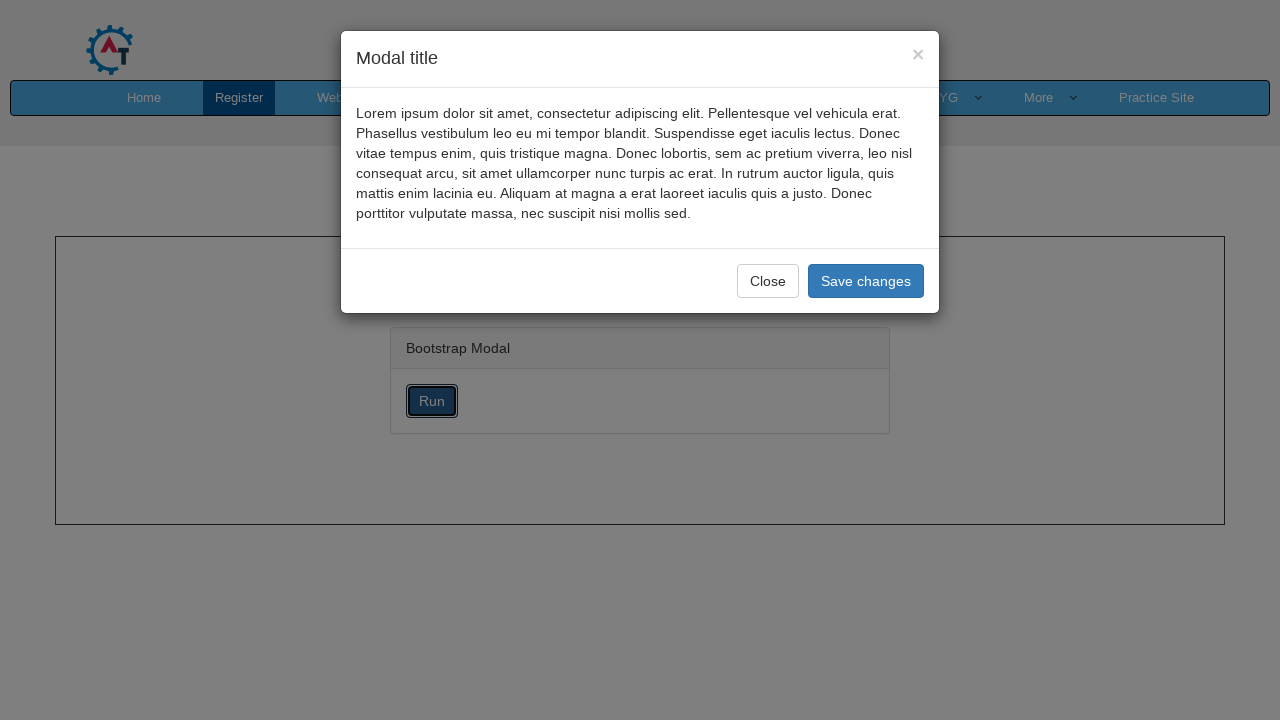

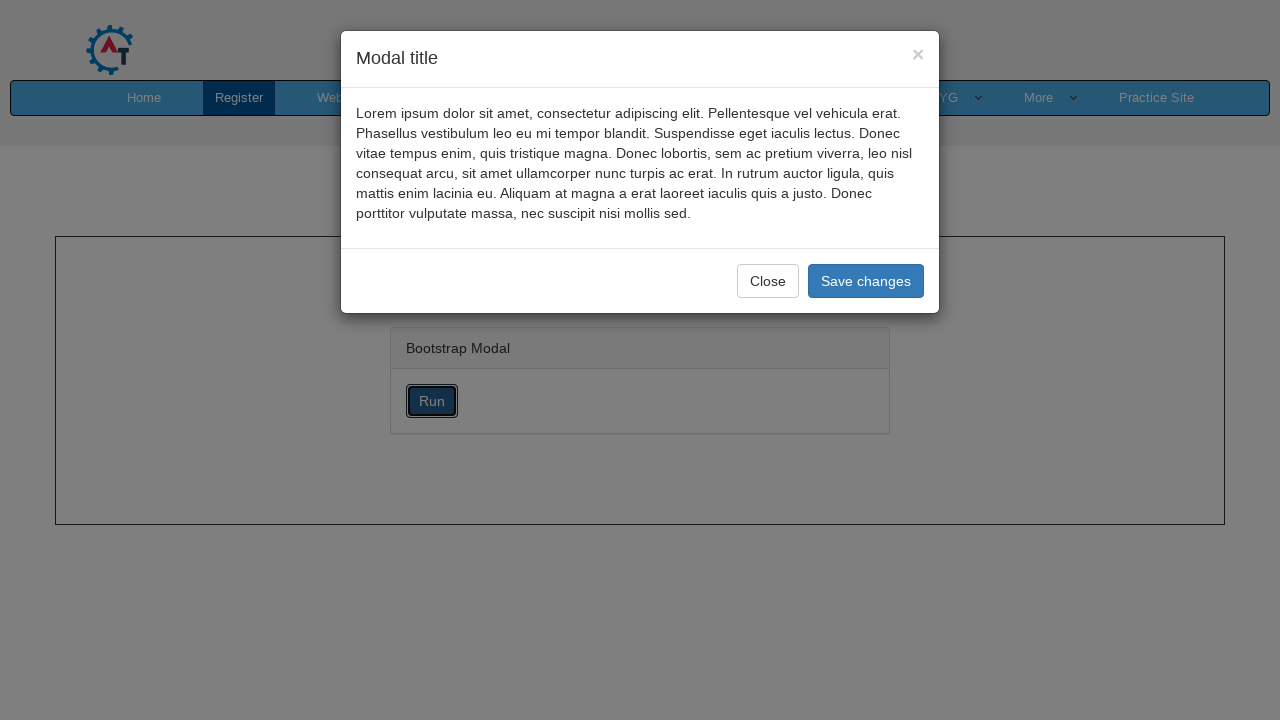